Tests that the currently applied filter link is highlighted with selected class

Starting URL: https://demo.playwright.dev/todomvc

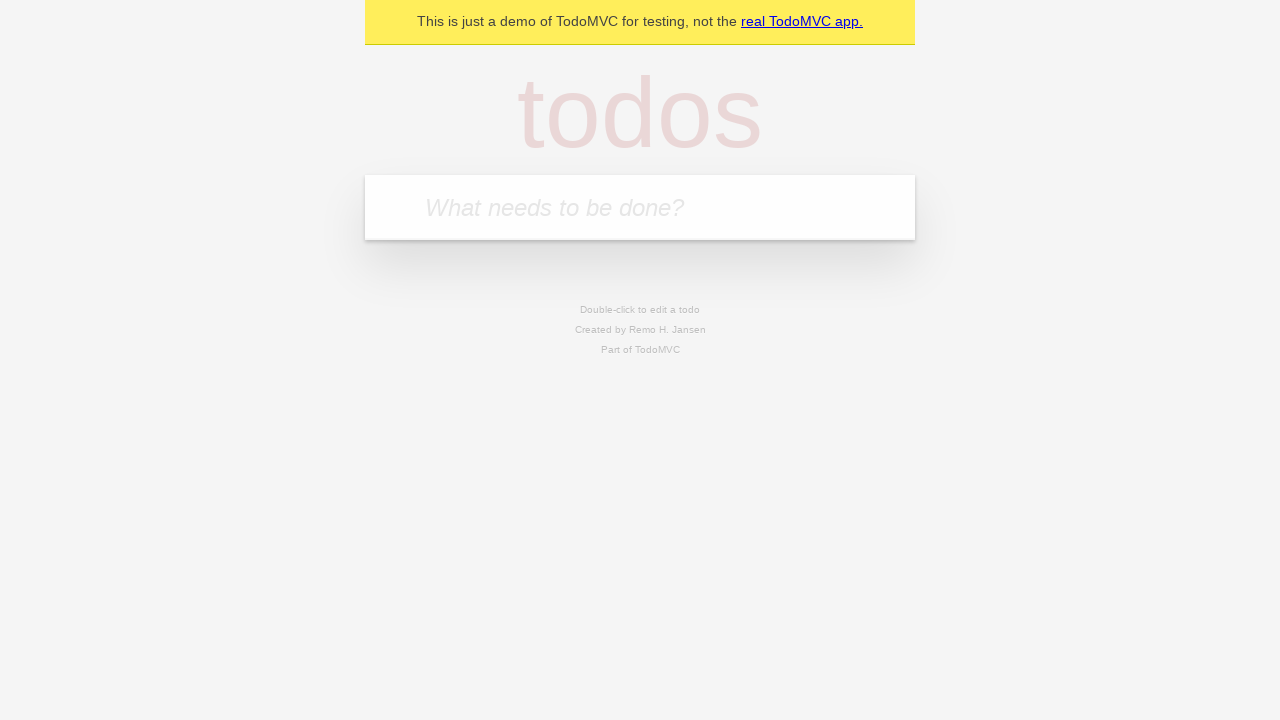

Filled todo input with 'buy some cheese' on internal:attr=[placeholder="What needs to be done?"i]
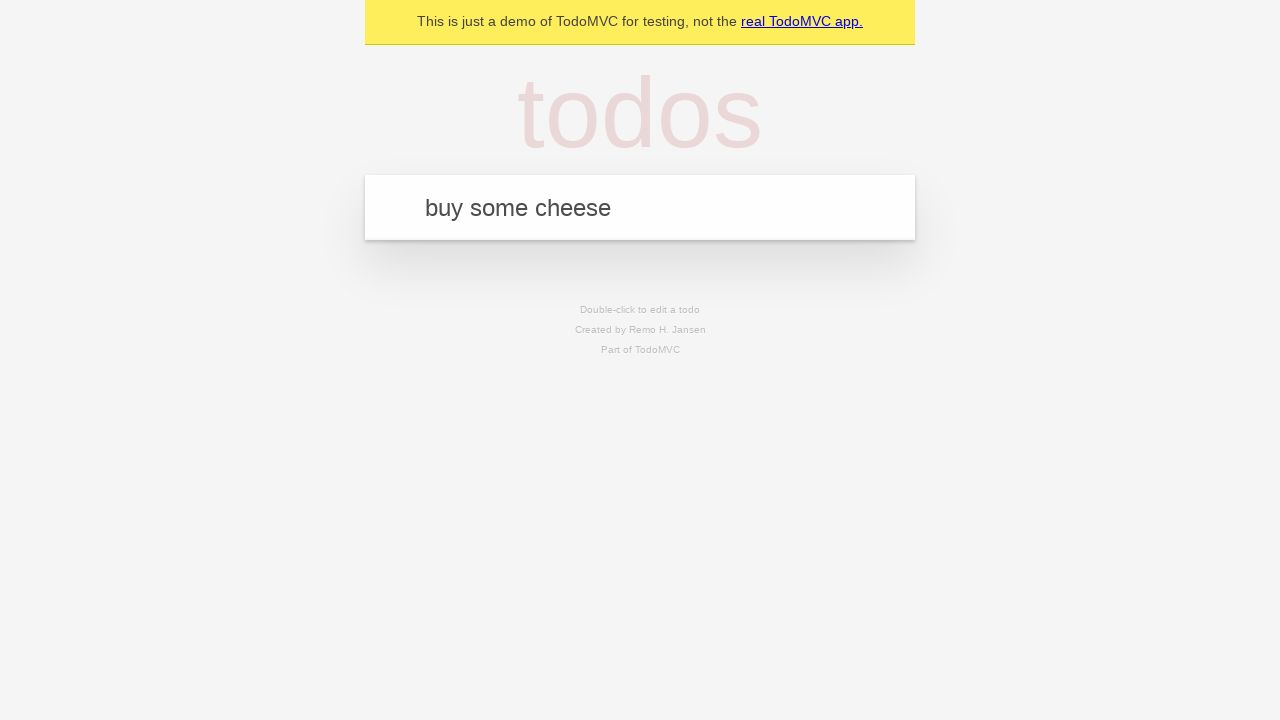

Pressed Enter to create first todo on internal:attr=[placeholder="What needs to be done?"i]
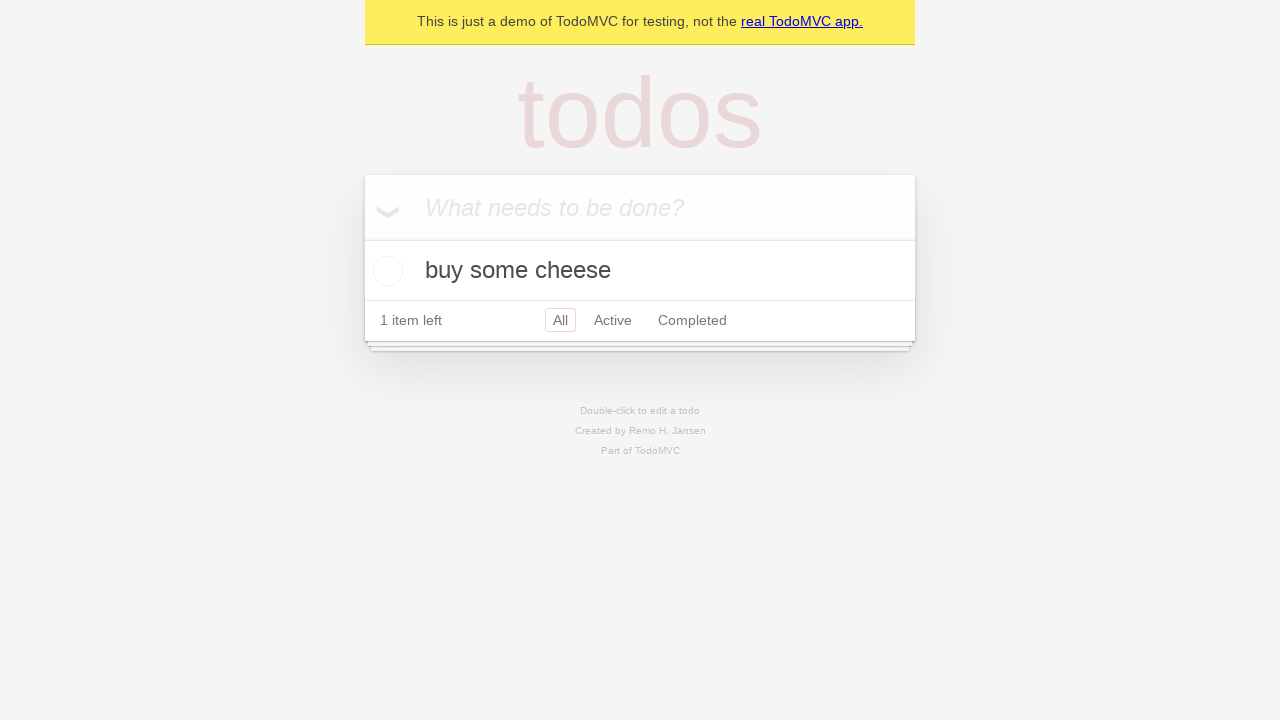

Filled todo input with 'feed the cat' on internal:attr=[placeholder="What needs to be done?"i]
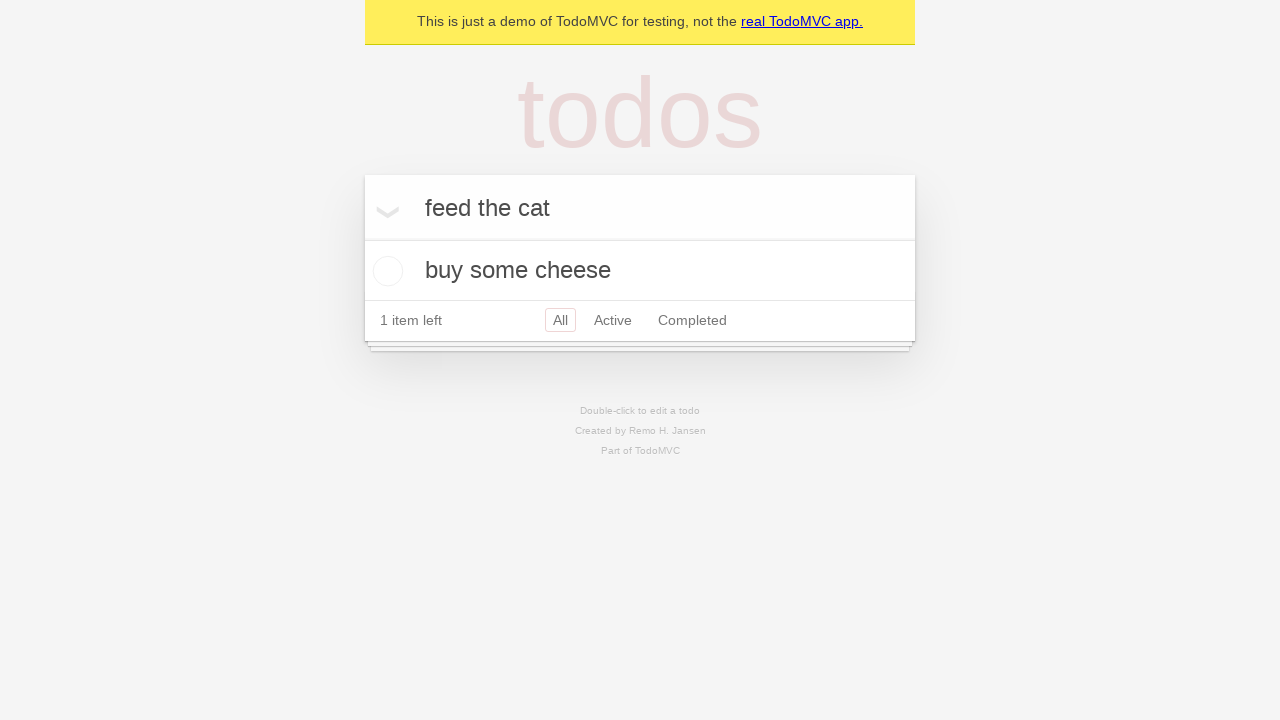

Pressed Enter to create second todo on internal:attr=[placeholder="What needs to be done?"i]
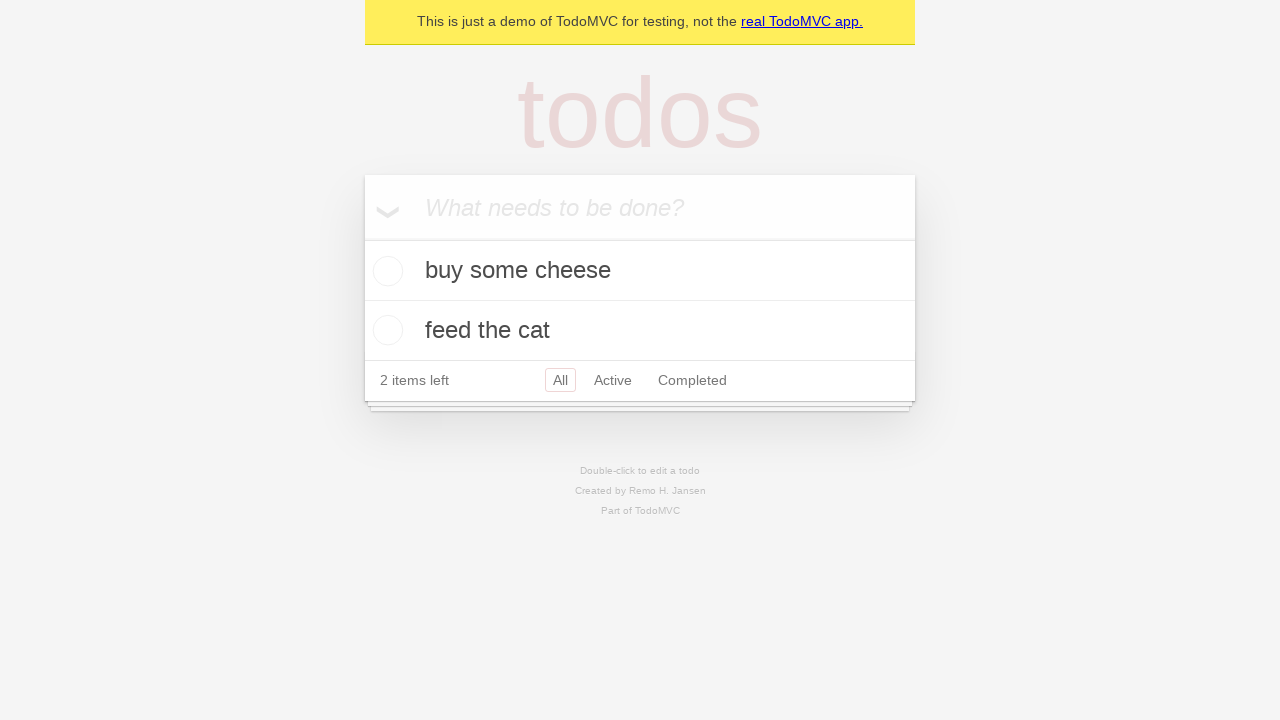

Filled todo input with 'book a doctors appointment' on internal:attr=[placeholder="What needs to be done?"i]
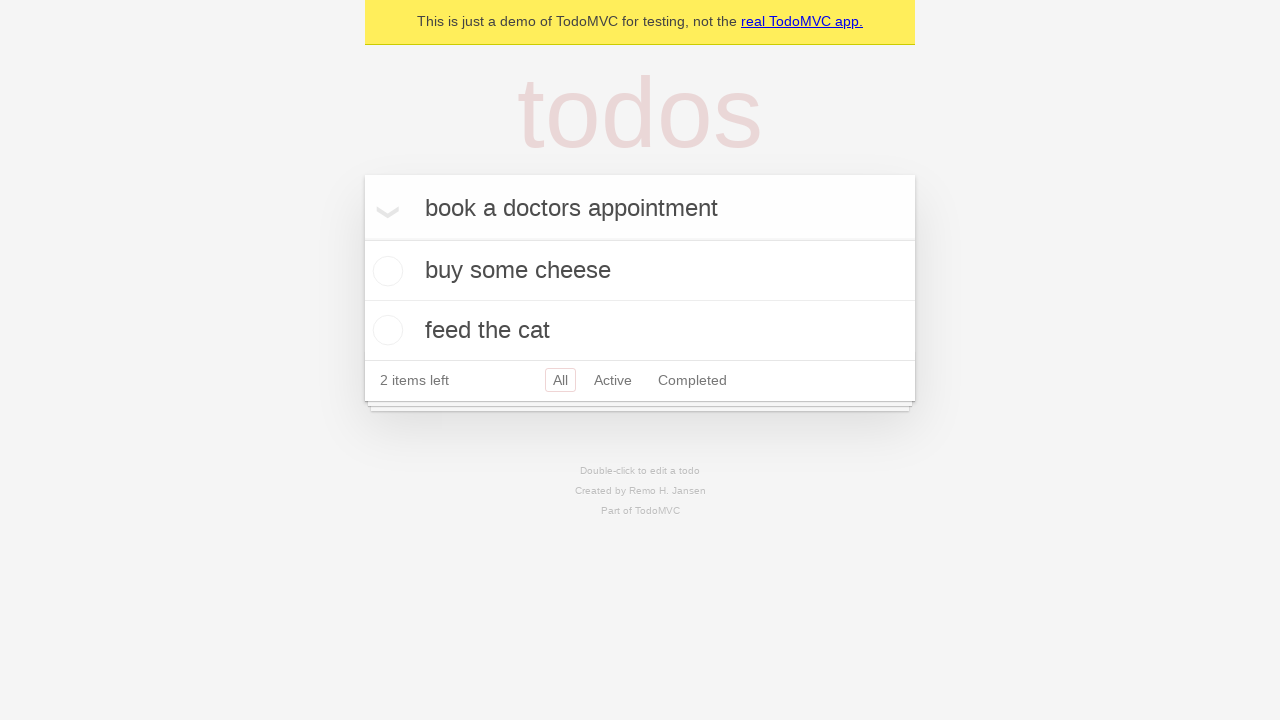

Pressed Enter to create third todo on internal:attr=[placeholder="What needs to be done?"i]
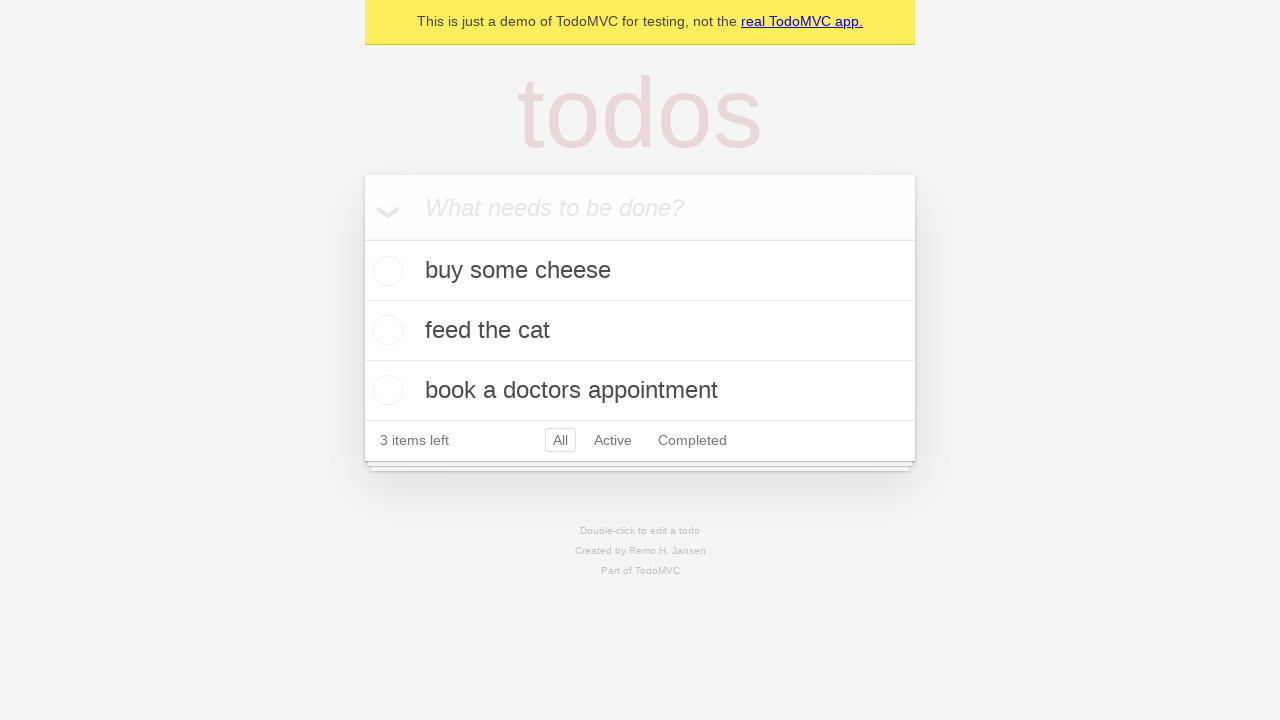

Waited for third todo to be created
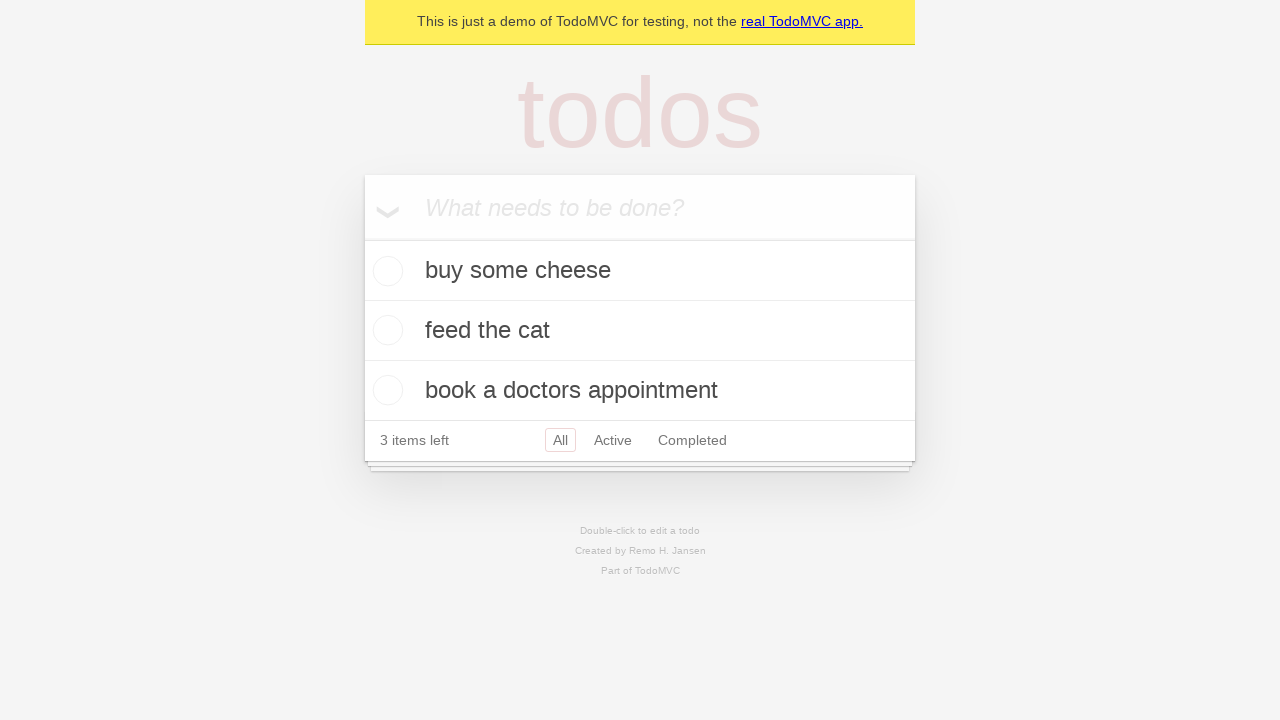

Clicked Active filter link at (613, 440) on internal:role=link[name="Active"i]
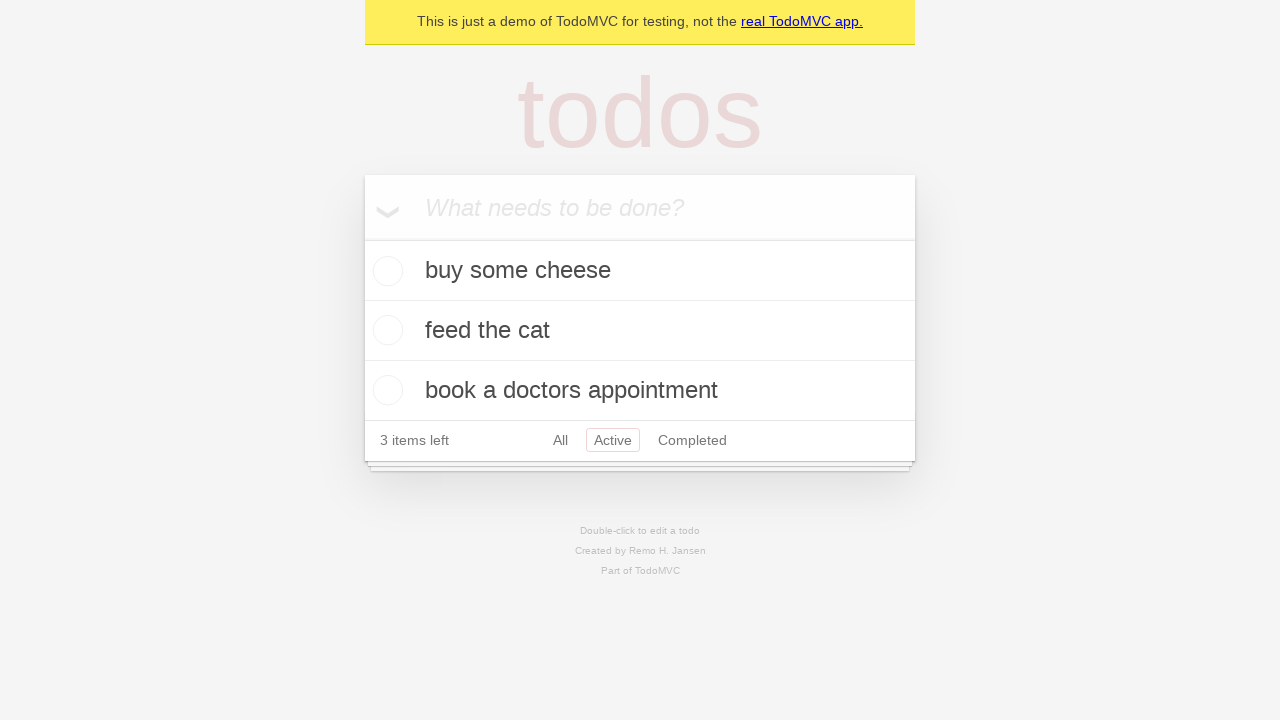

Clicked Completed filter link to verify highlight changes at (692, 440) on internal:role=link[name="Completed"i]
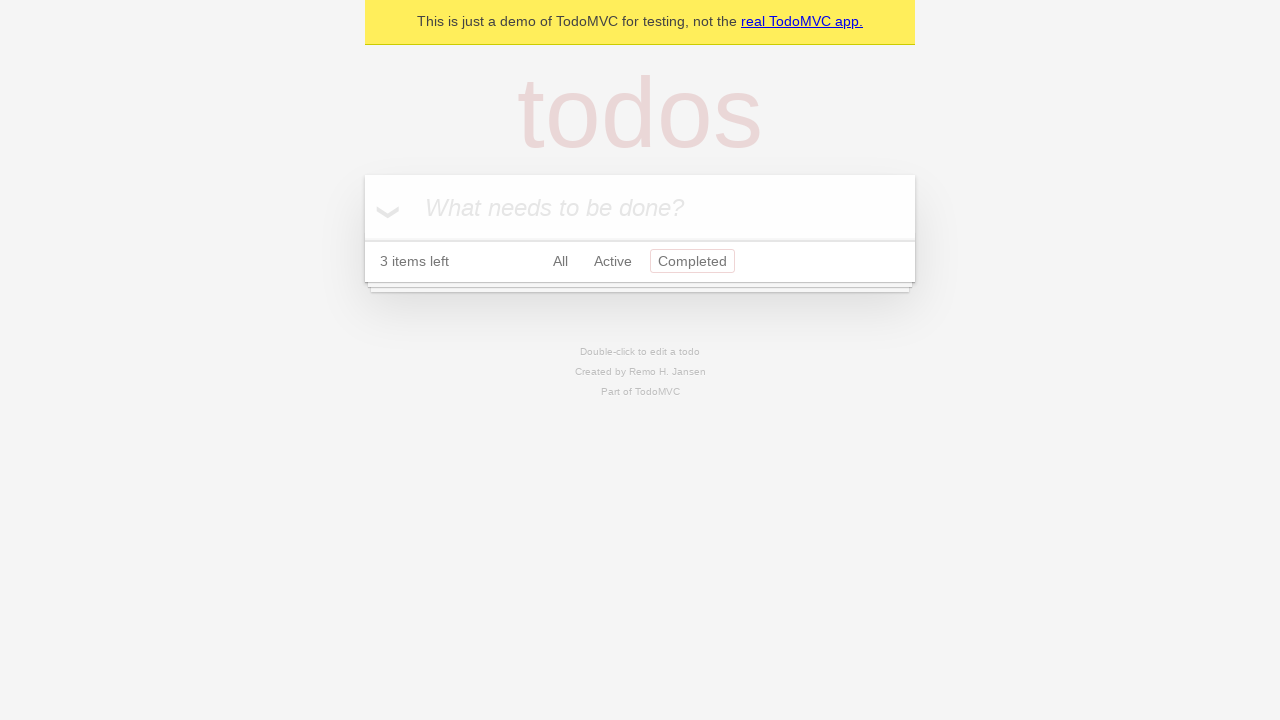

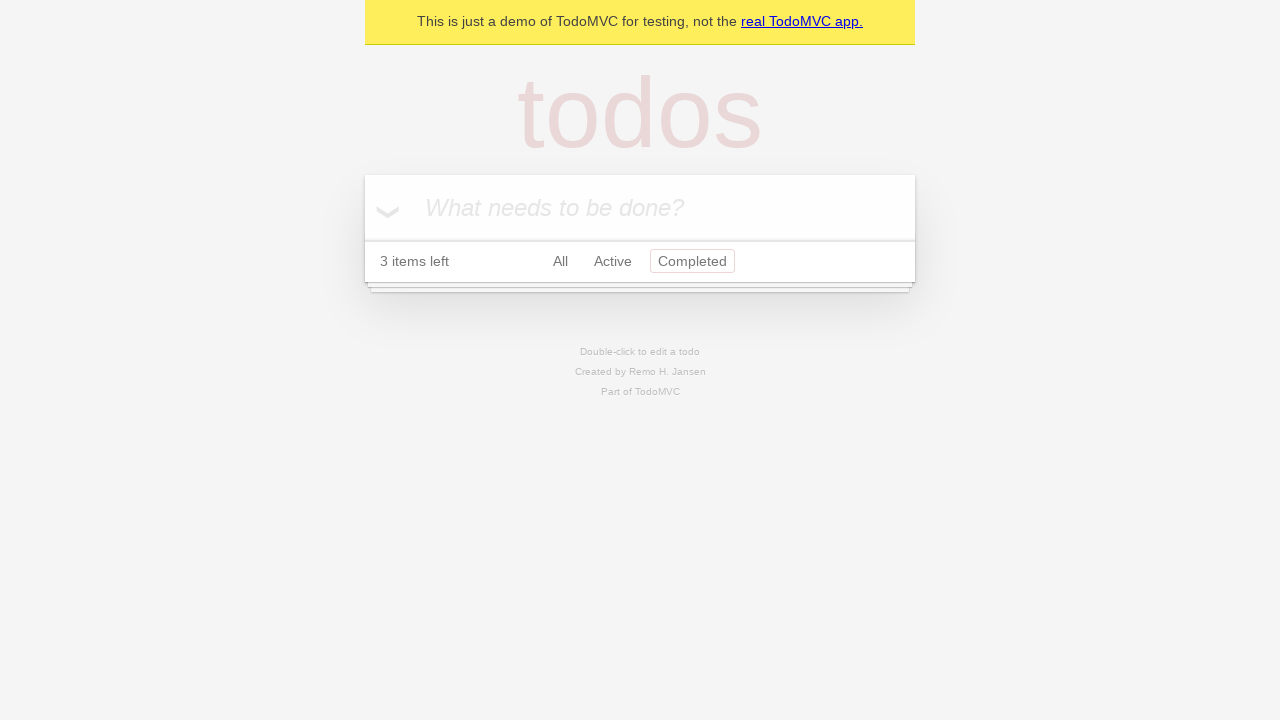